Tests marking individual items as complete by checking their toggle checkboxes

Starting URL: https://demo.playwright.dev/todomvc

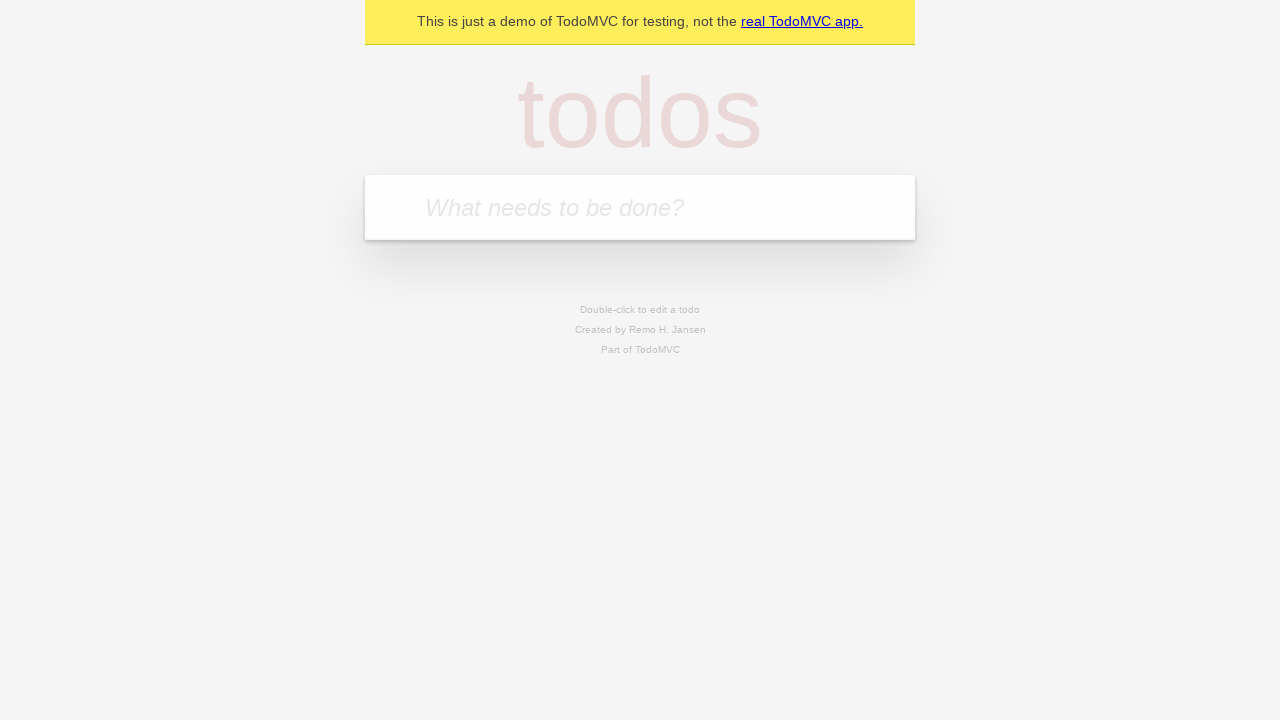

Navigated to TodoMVC demo application
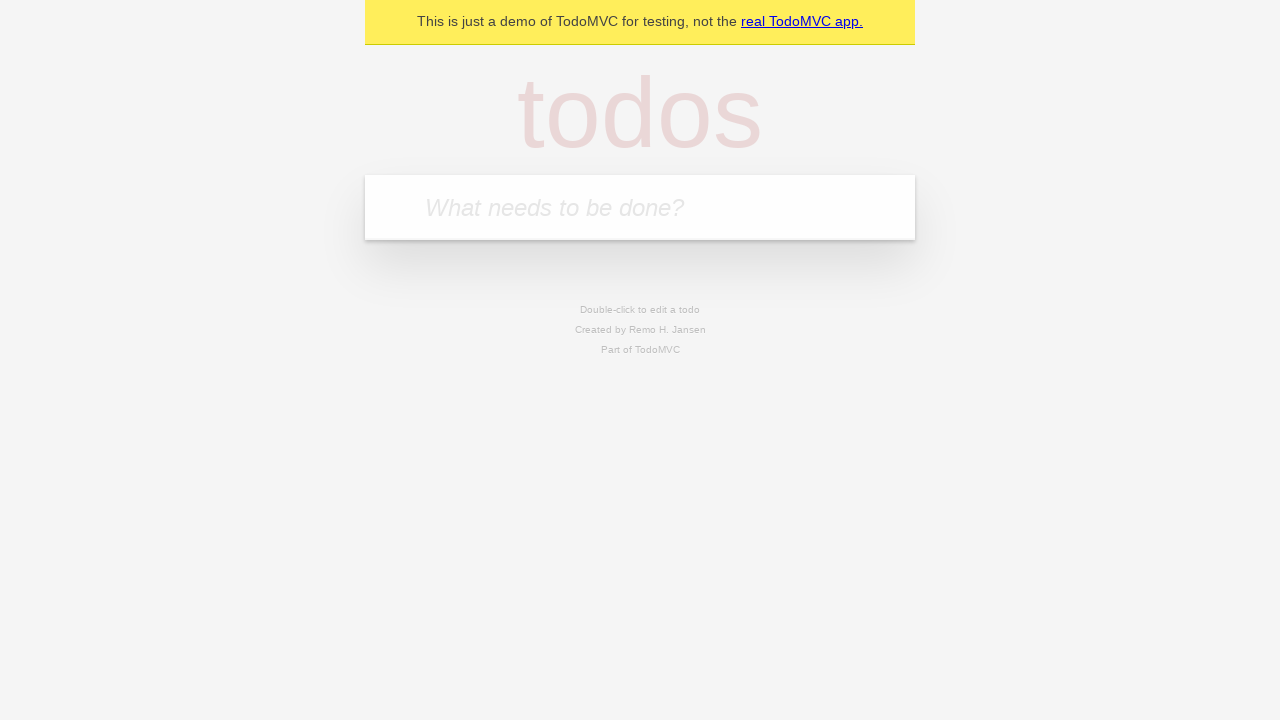

Filled new todo input with 'buy some cheese' on .new-todo
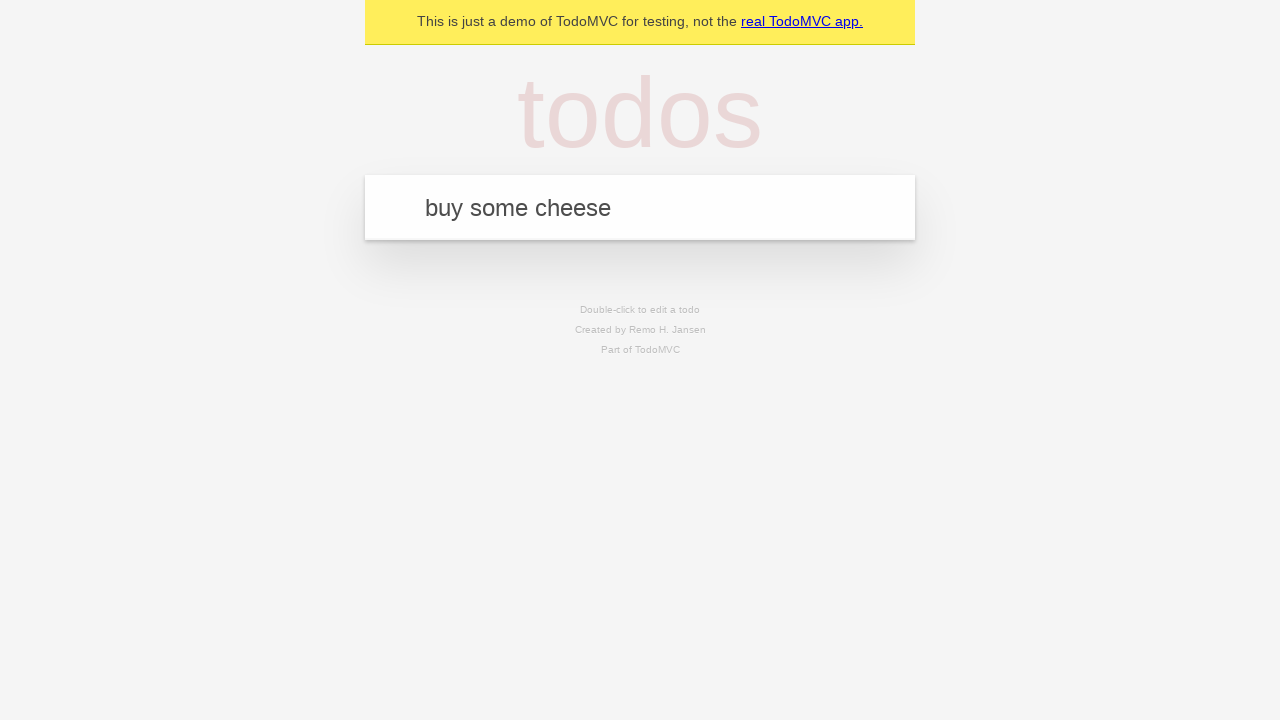

Pressed Enter to create first todo item on .new-todo
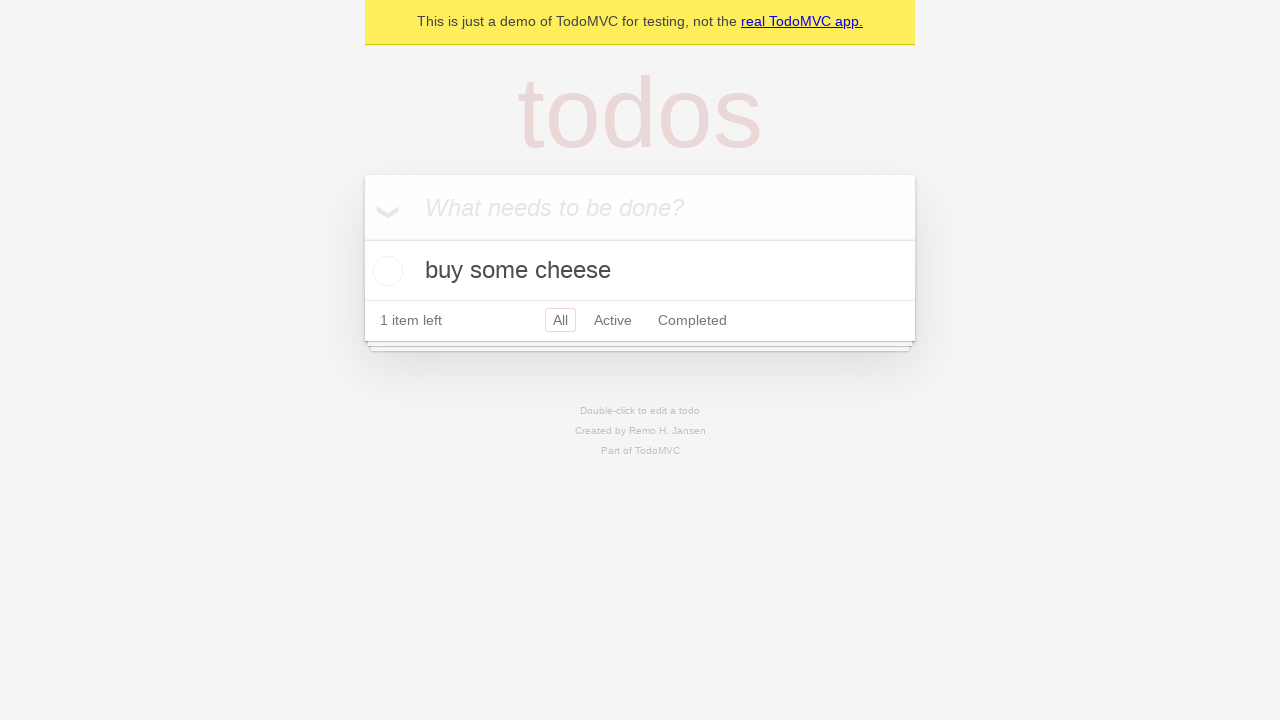

Filled new todo input with 'feed the cat' on .new-todo
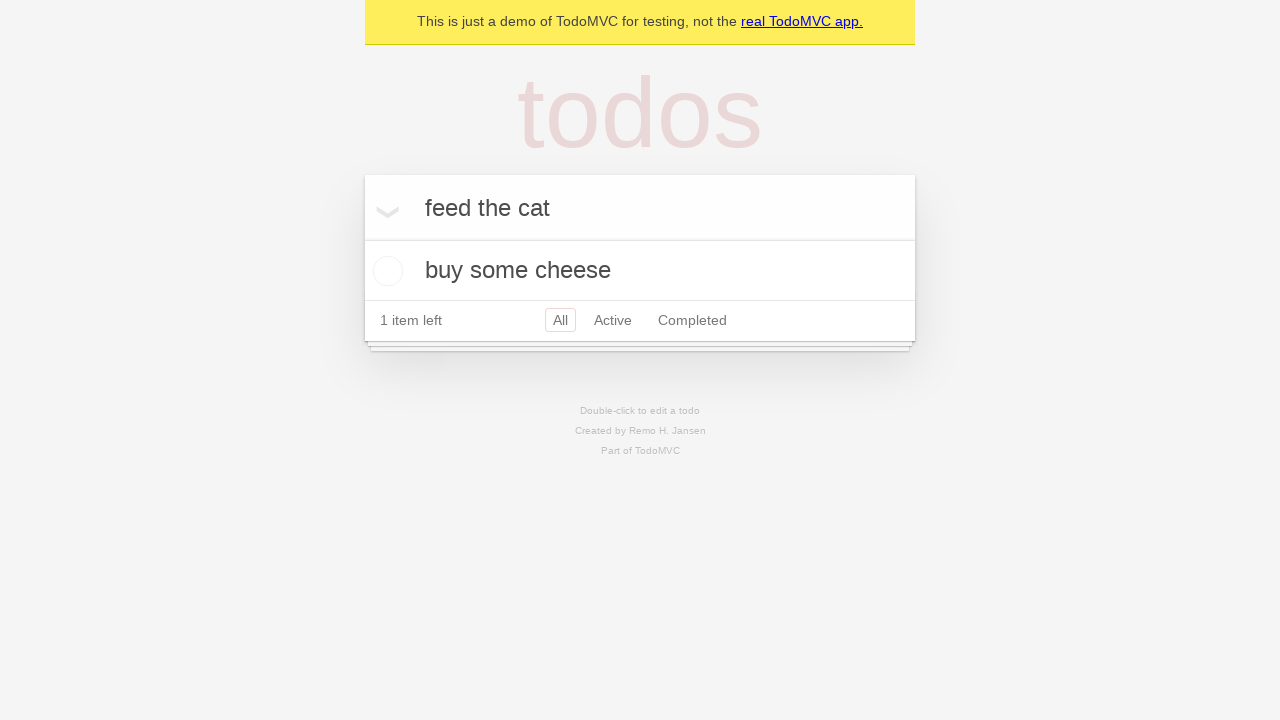

Pressed Enter to create second todo item on .new-todo
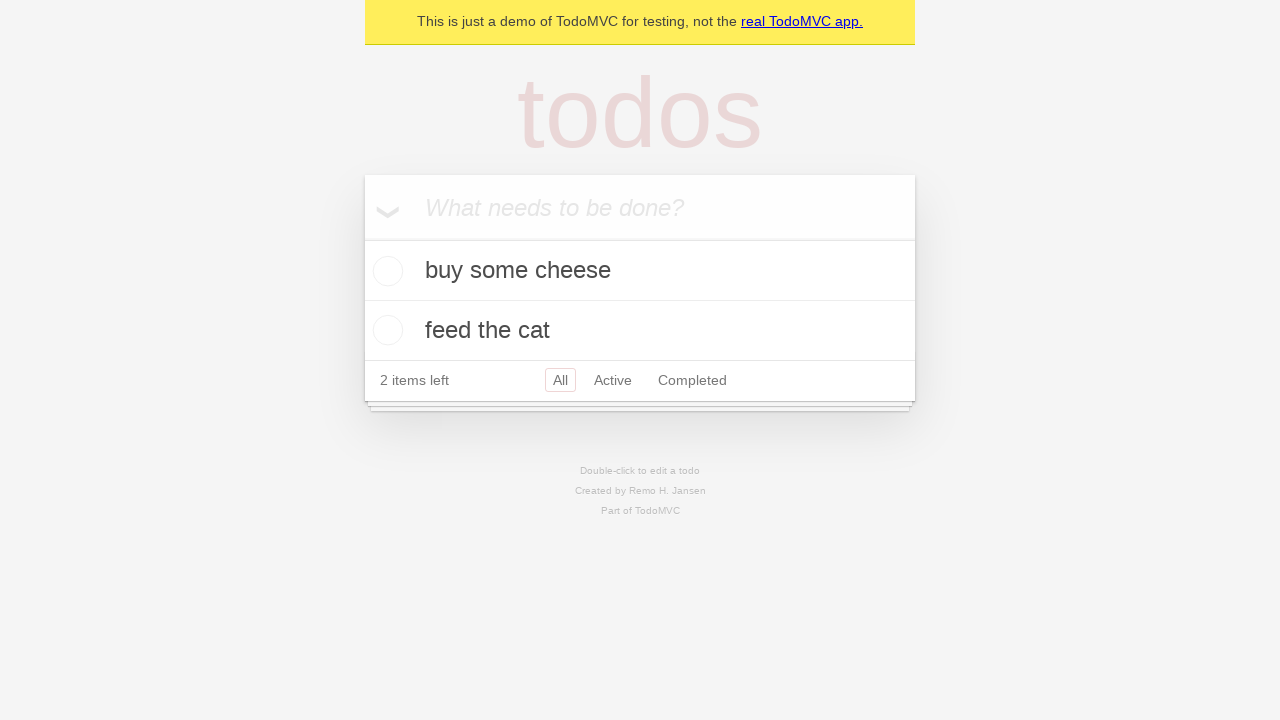

Marked first todo item as complete by checking its toggle checkbox at (385, 271) on .todo-list li >> nth=0 >> .toggle
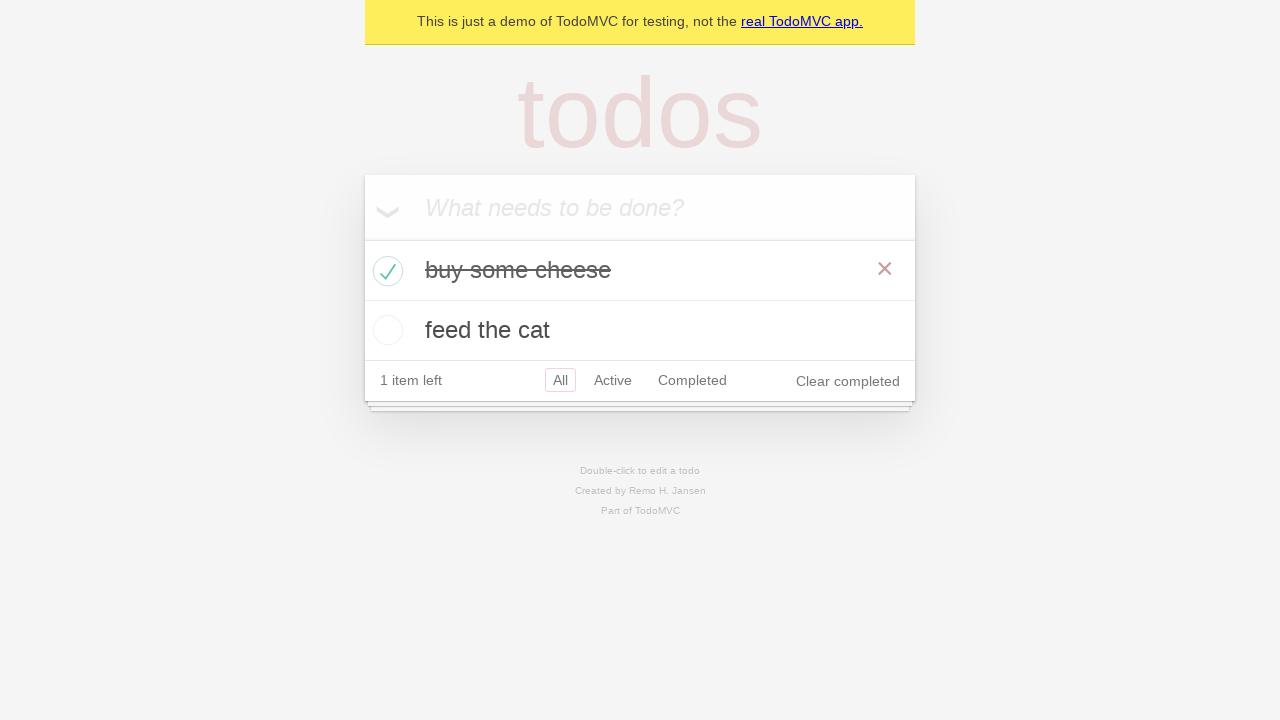

Marked second todo item as complete by checking its toggle checkbox at (385, 330) on .todo-list li >> nth=1 >> .toggle
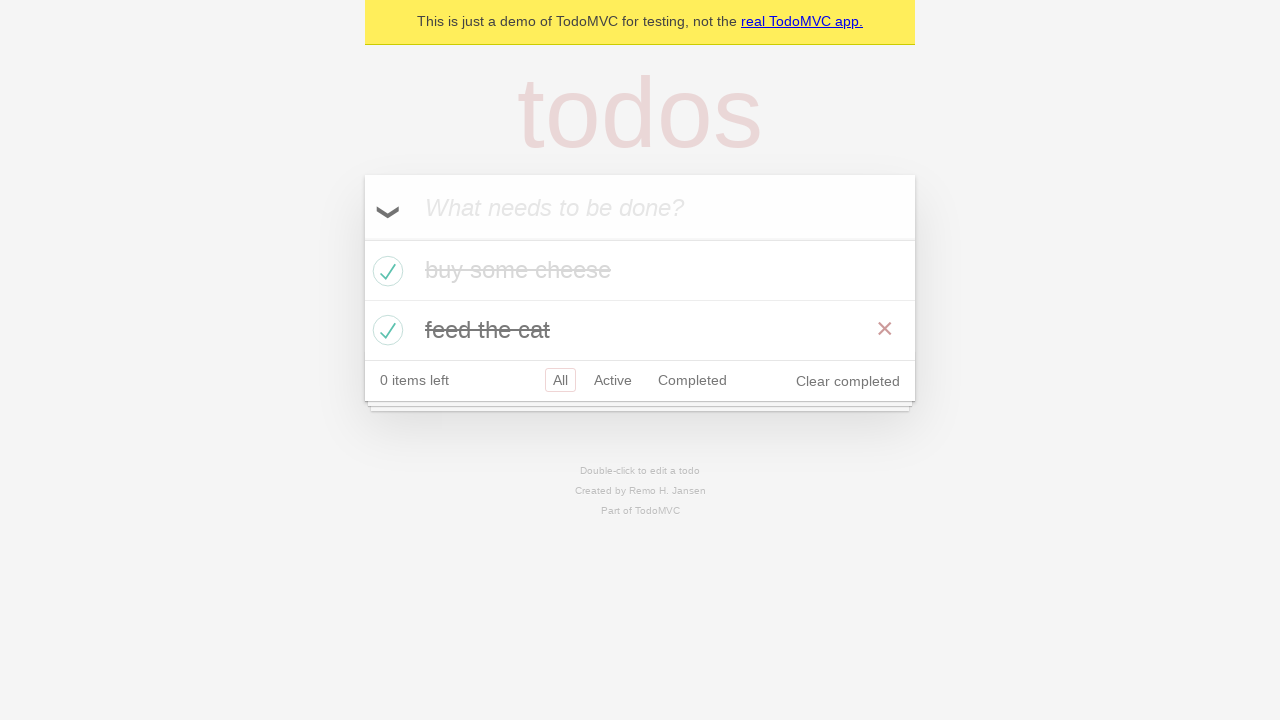

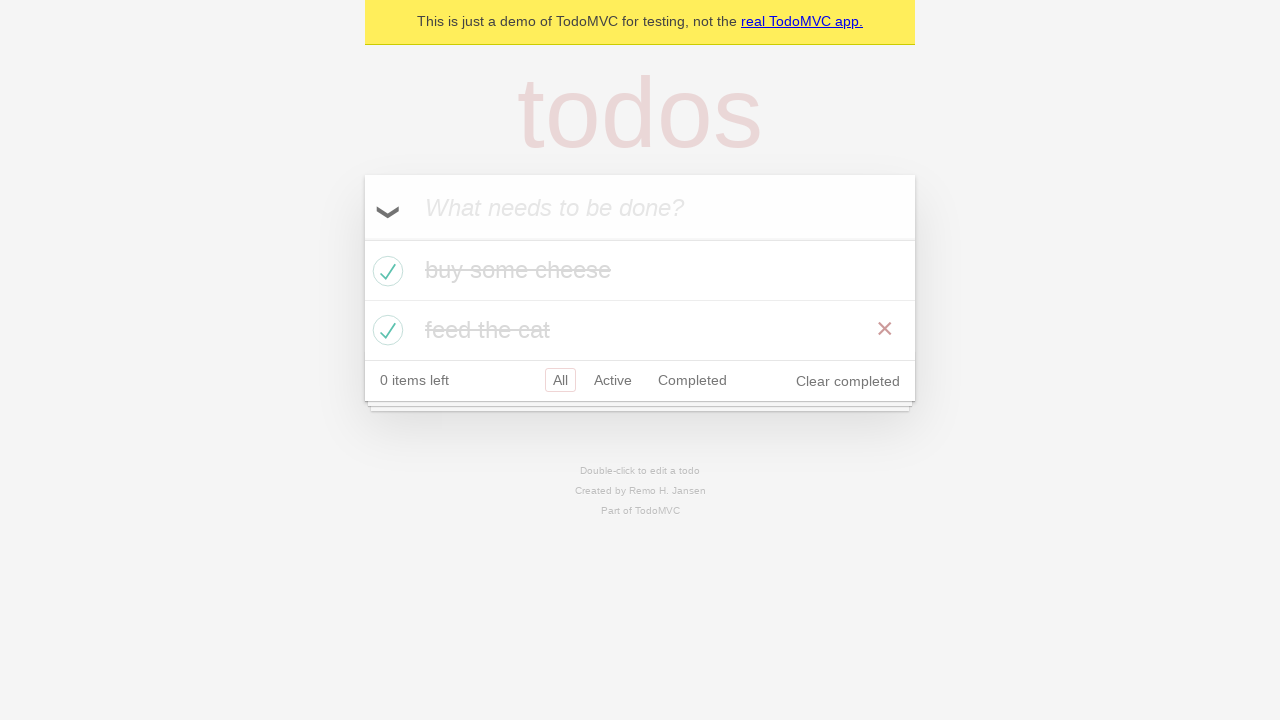